Tests dropdown selection, datalist input, checkbox interaction, and color picker on the Selenium demo web form.

Starting URL: https://www.selenium.dev/selenium/web/web-form.html

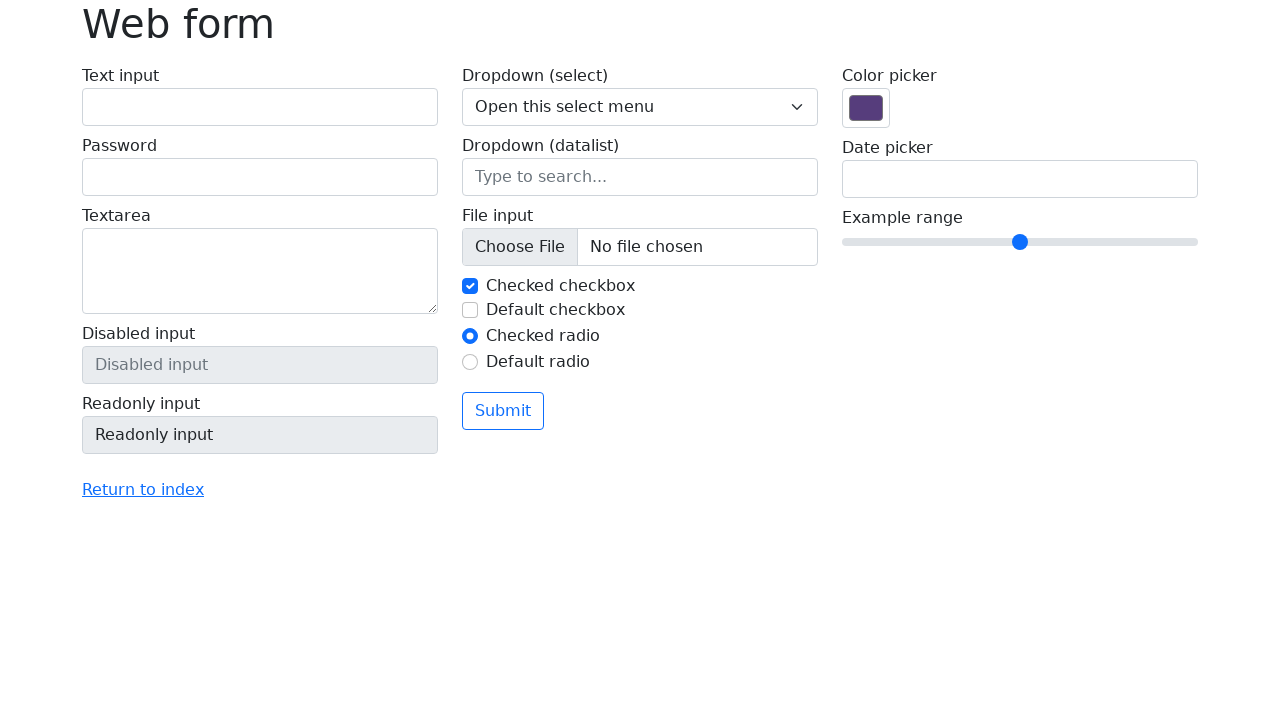

Selected option at index 3 ('Three') from dropdown on select[name='my-select']
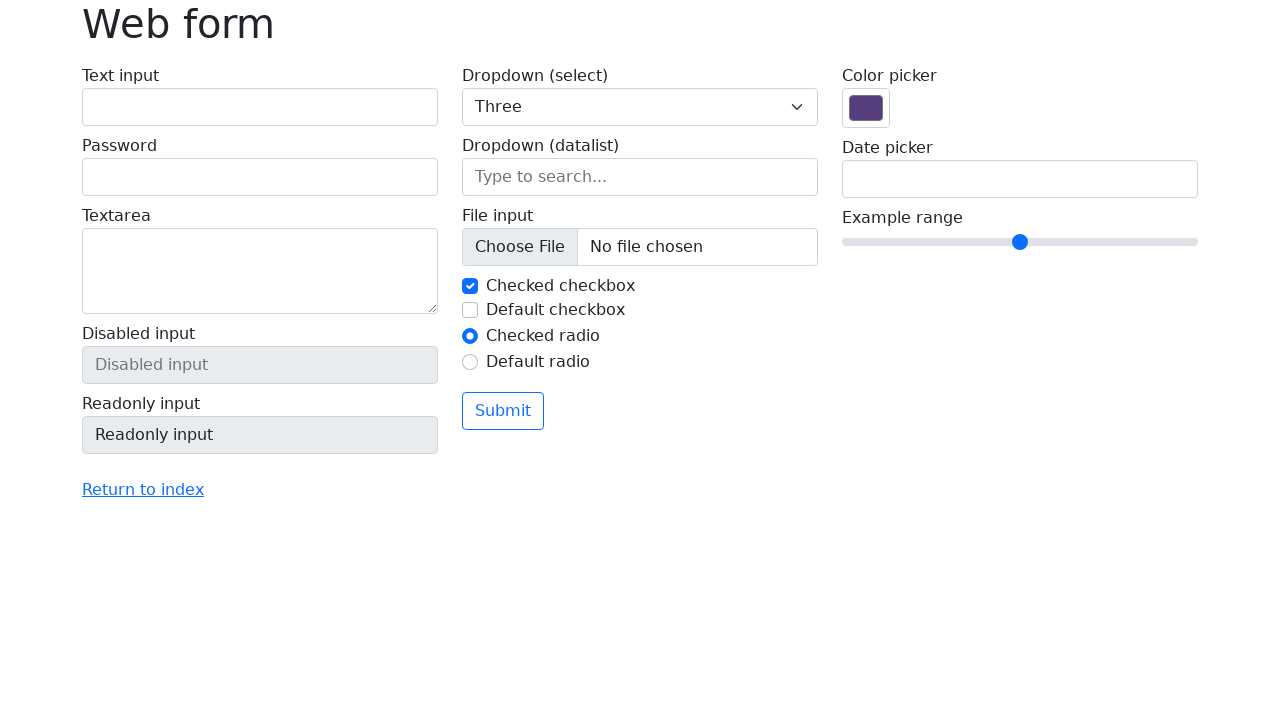

Cleared datalist input field on input[name='my-datalist']
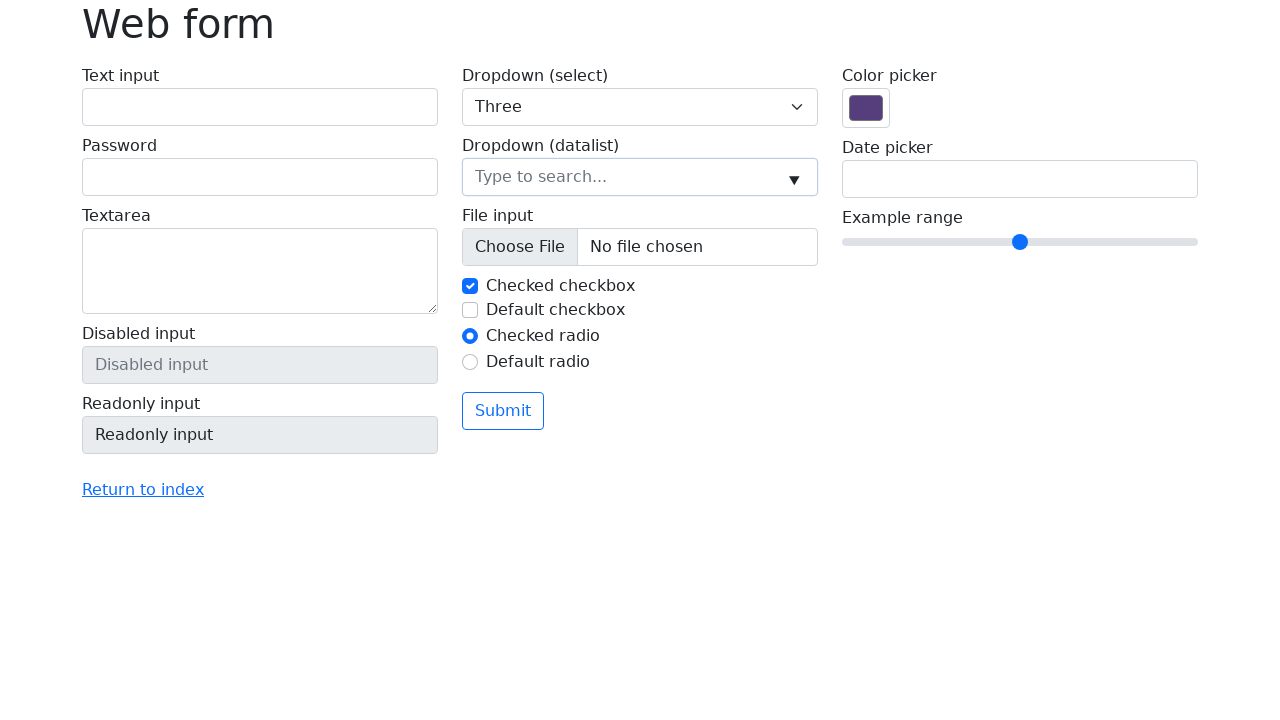

Filled datalist input with 'France' on input[name='my-datalist']
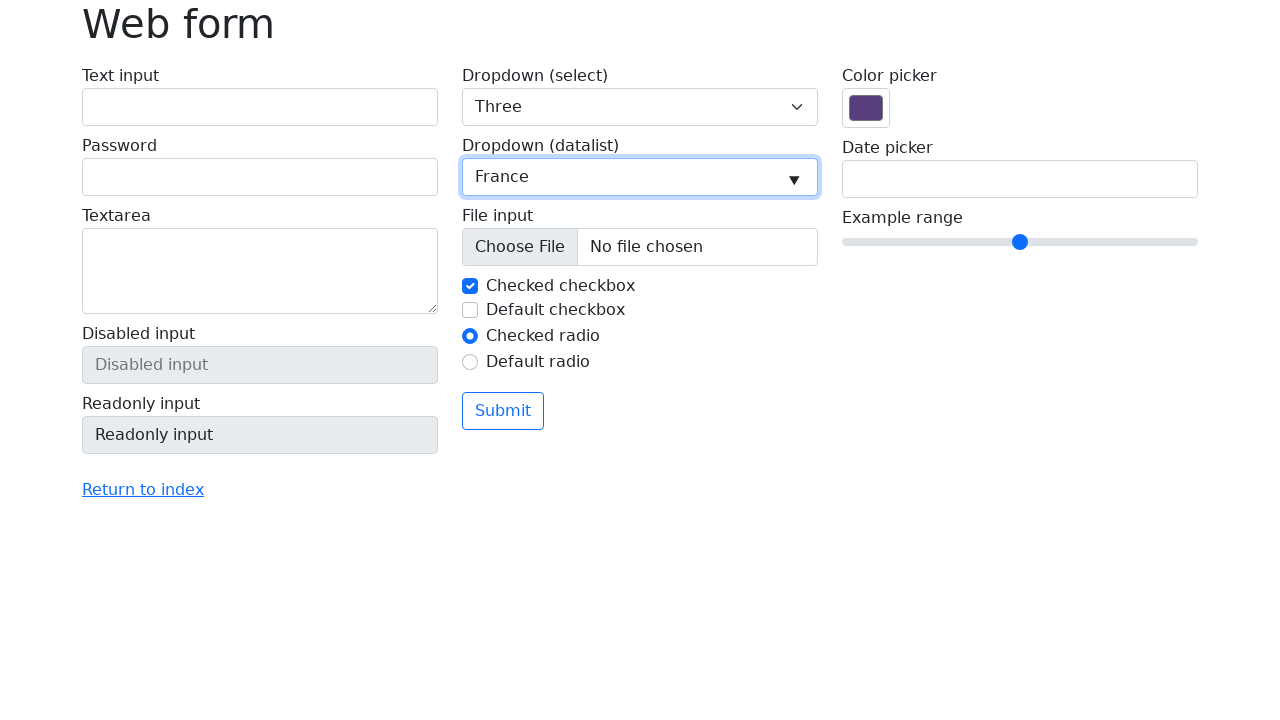

Clicked checkbox element at (470, 286) on #my-check-1
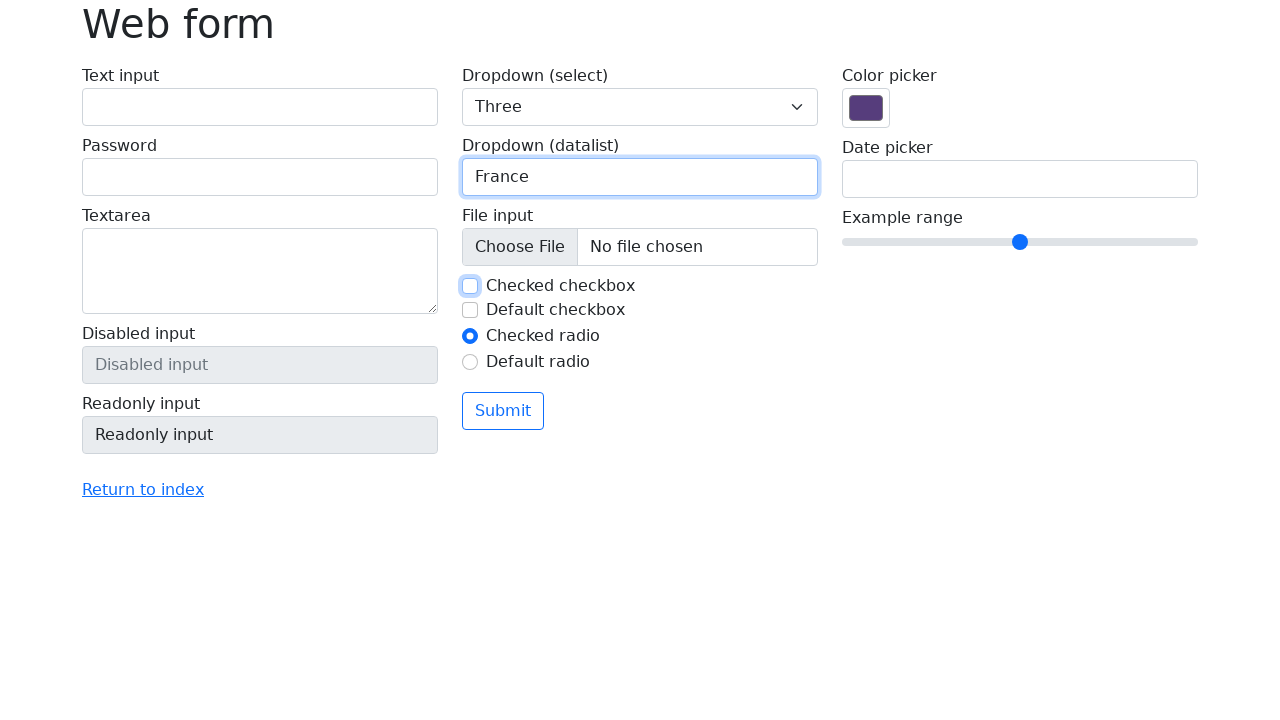

Set color picker to black (#000000) on input[name='my-colors']
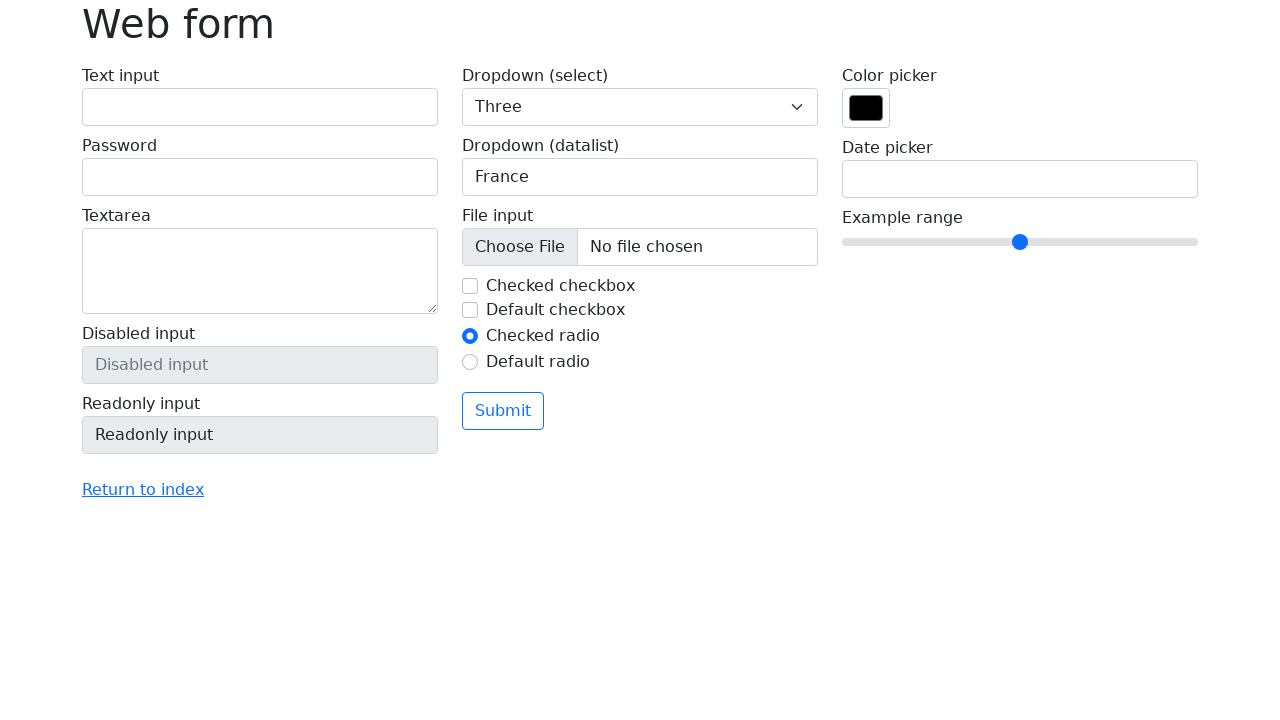

Clicked text input field at (260, 107) on #my-text-id
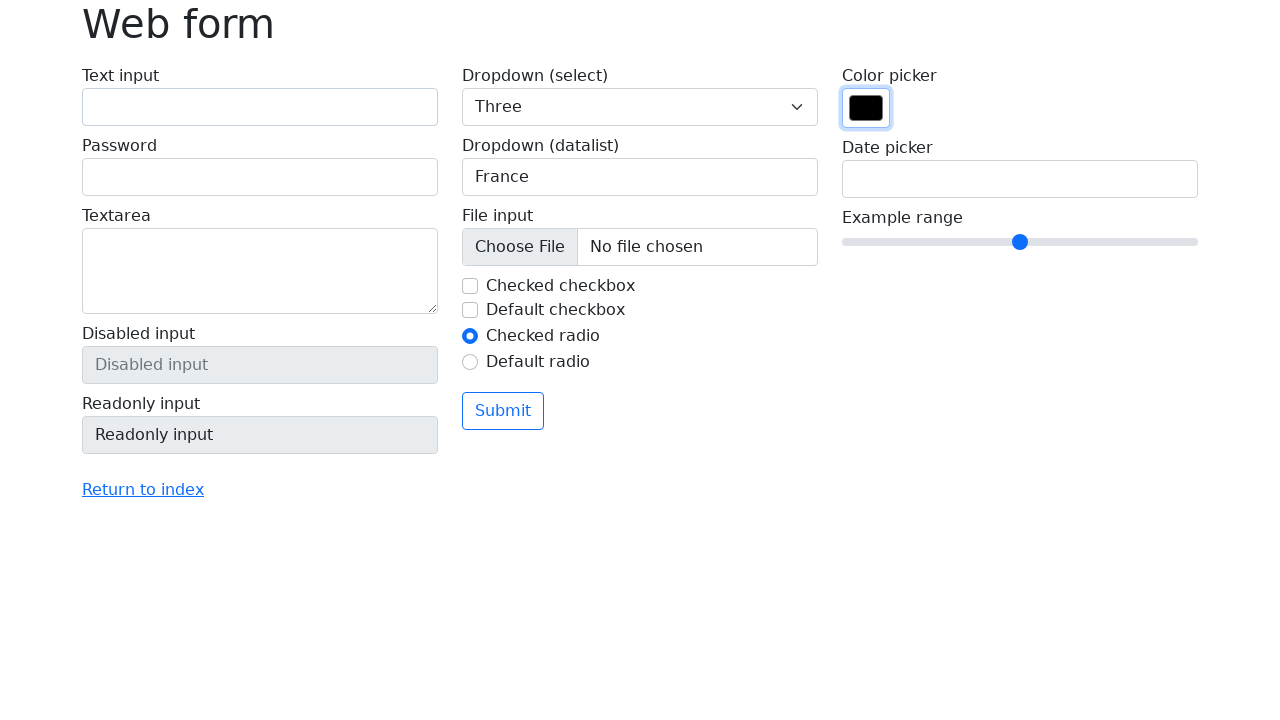

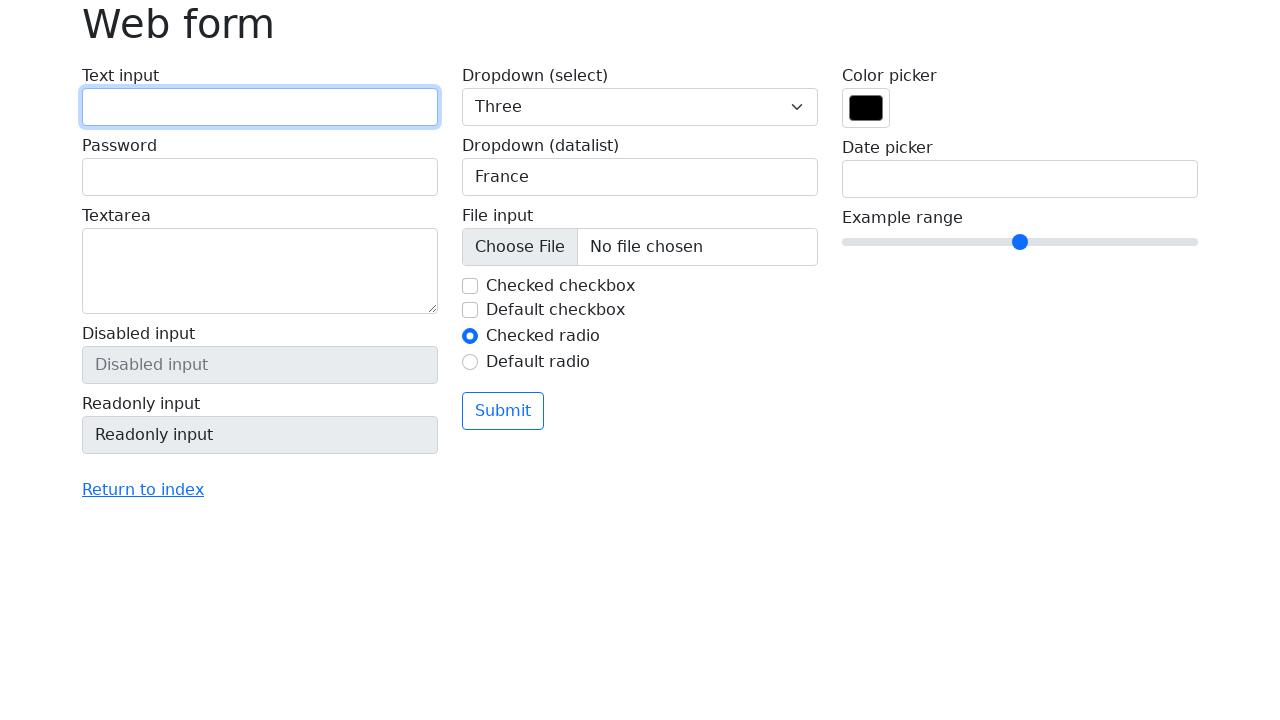